Tests checkbox interactions by selecting checkbox1 if not selected, ensuring checkbox1 stays selected, and unselecting checkbox2 if it's selected. Verifies the expected states using assertions.

Starting URL: https://the-internet.herokuapp.com/checkboxes

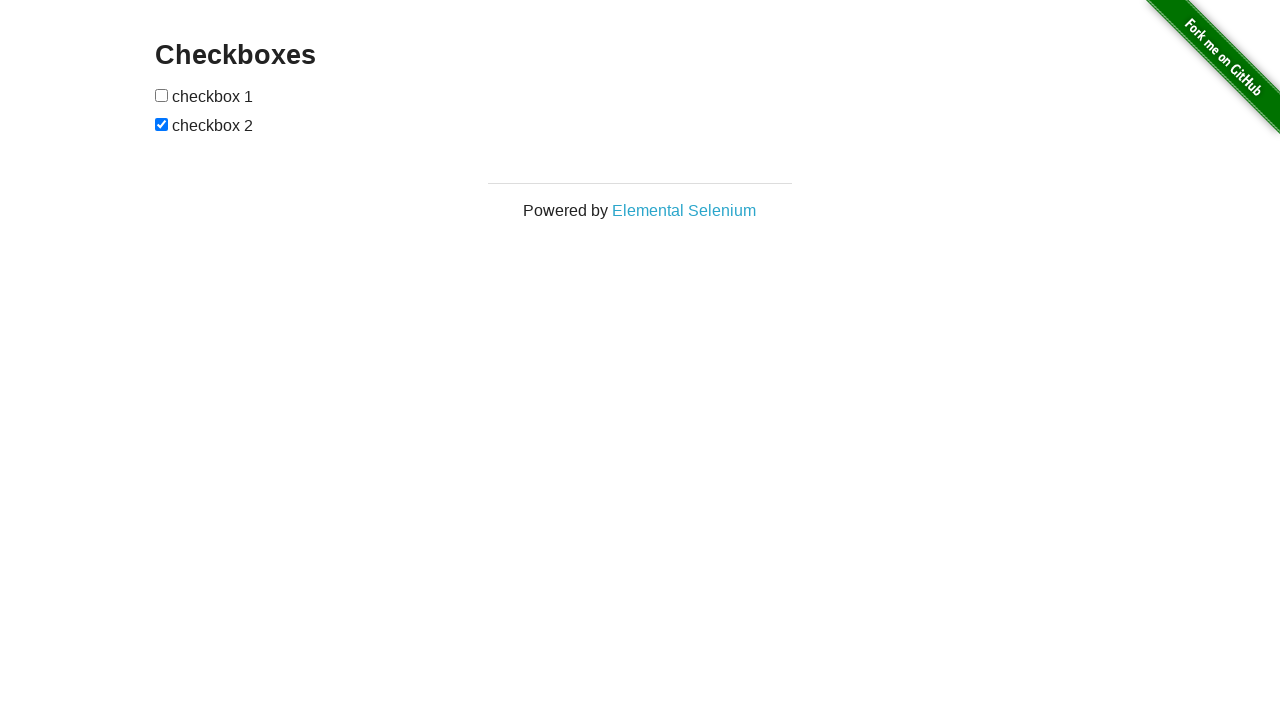

Clicked checkbox1 to select it at (162, 95) on xpath=//input[@type='checkbox'][1]
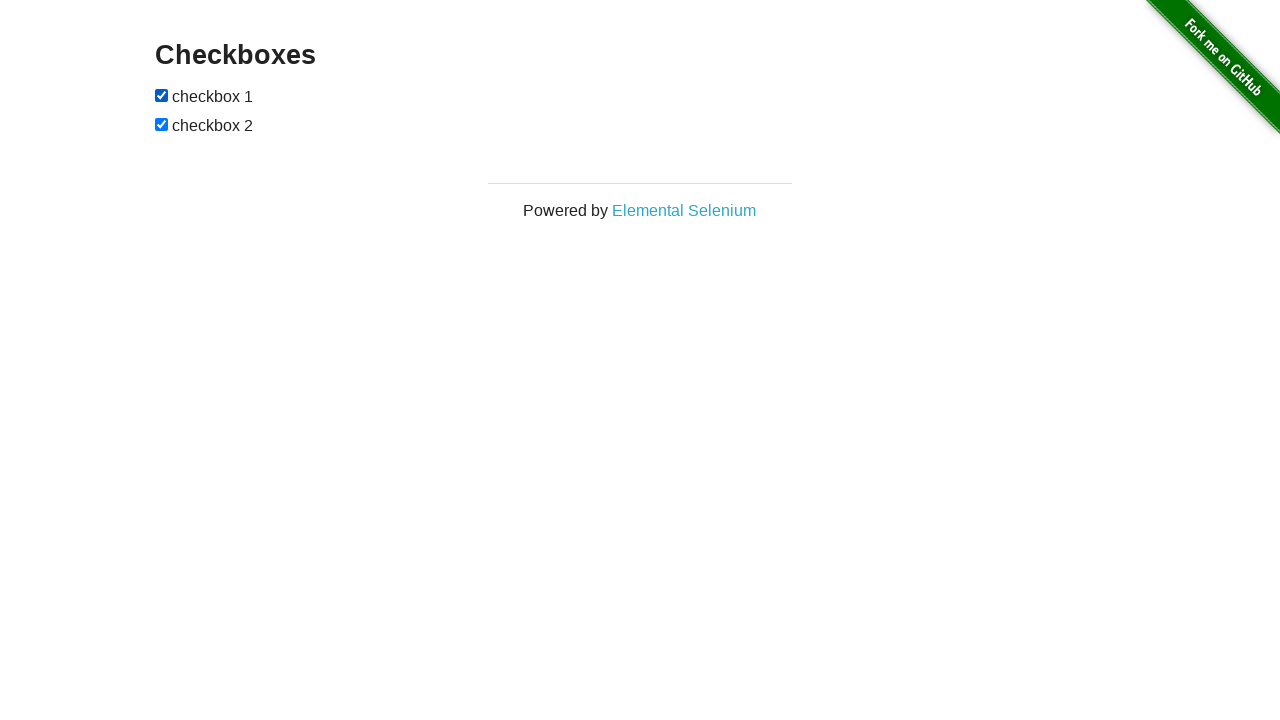

Verified that checkbox1 is selected
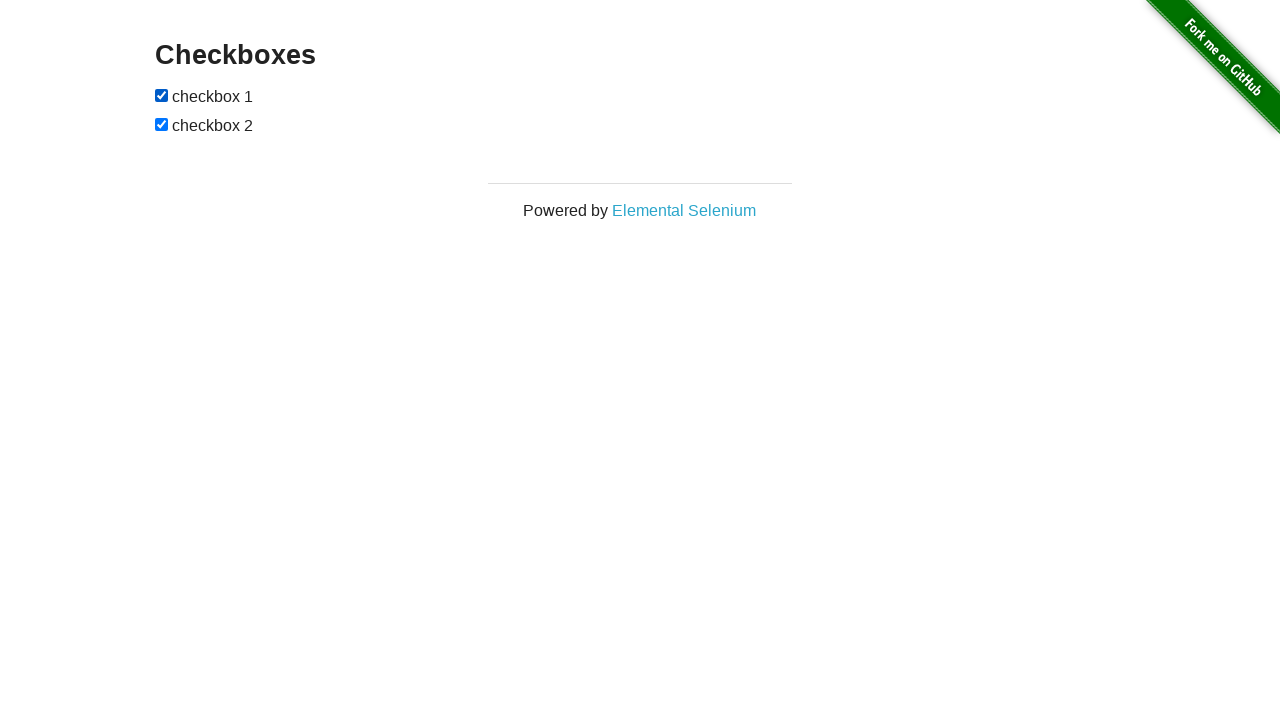

Checkbox1 remains selected, no action needed
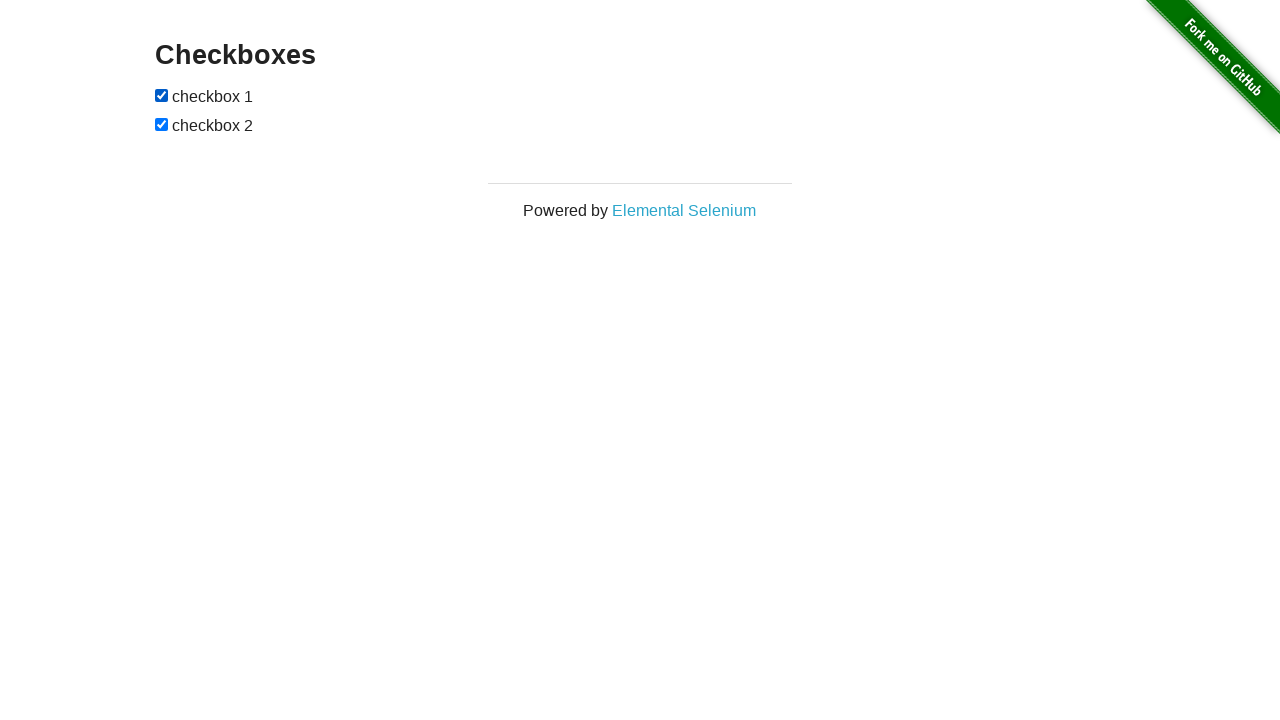

Verified that checkbox1 is still selected
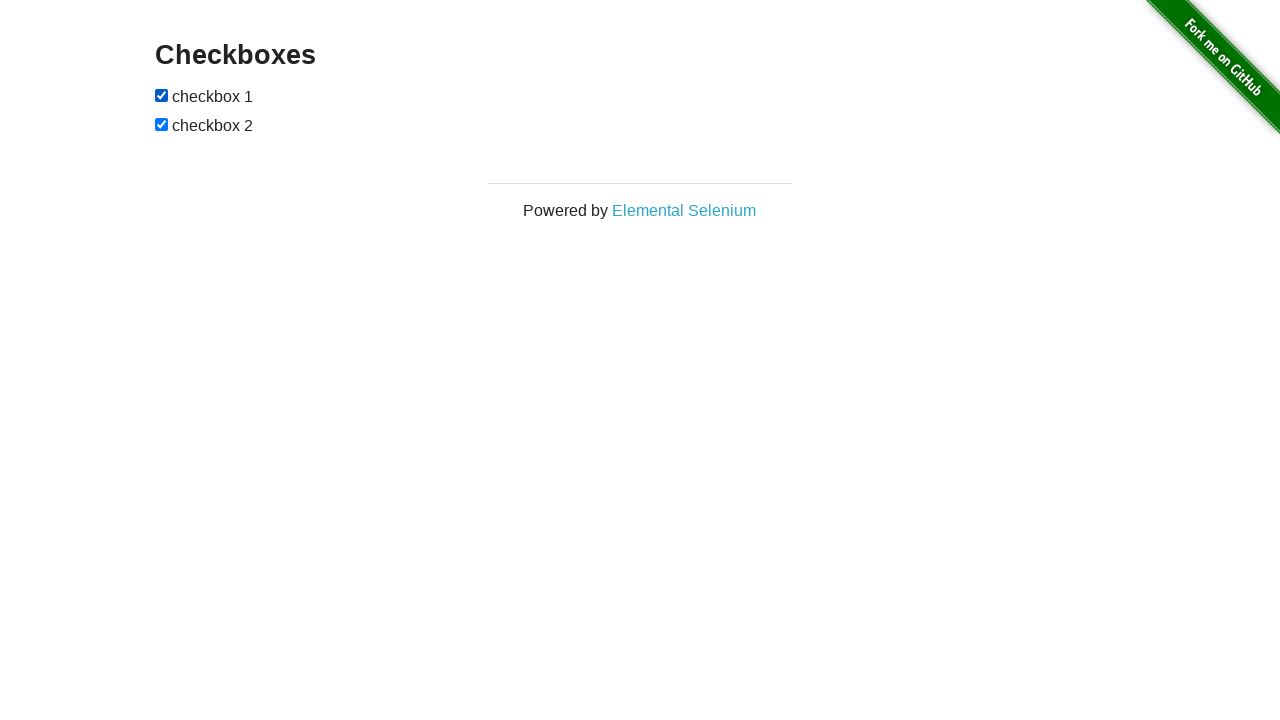

Clicked checkbox2 to unselect it at (162, 124) on xpath=//input[@type='checkbox'][2]
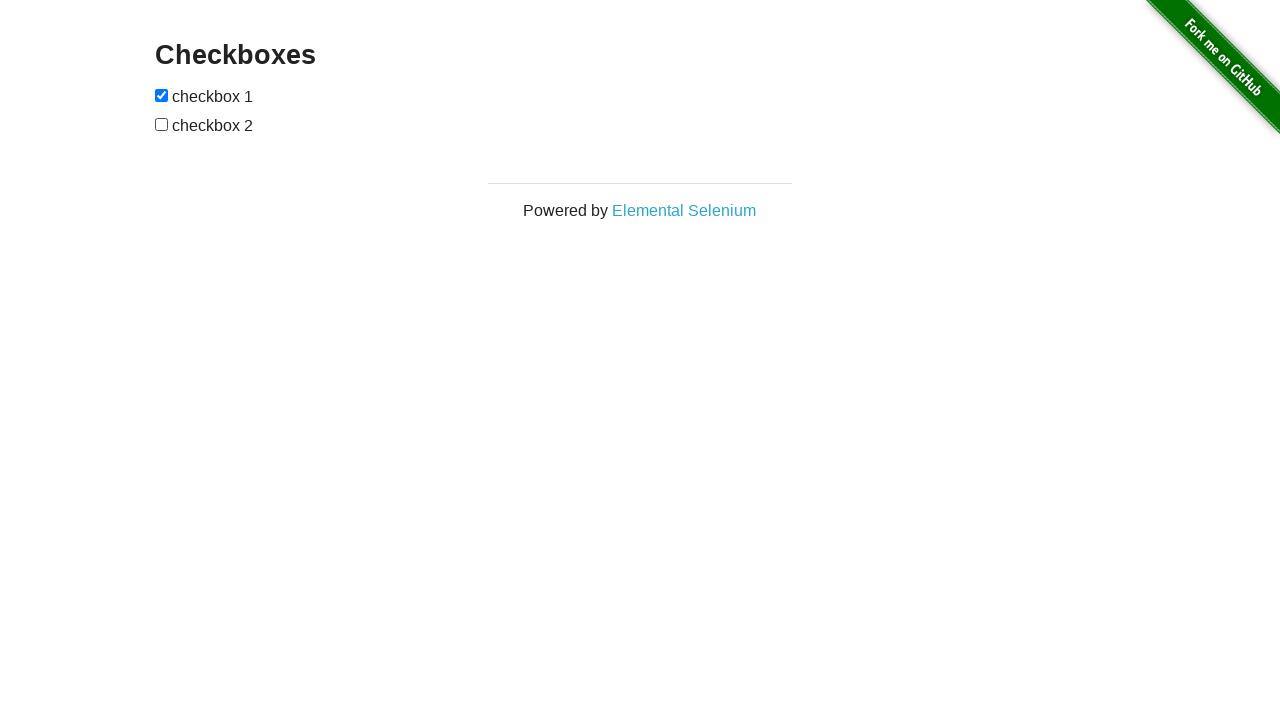

Verified that checkbox2 is unselected
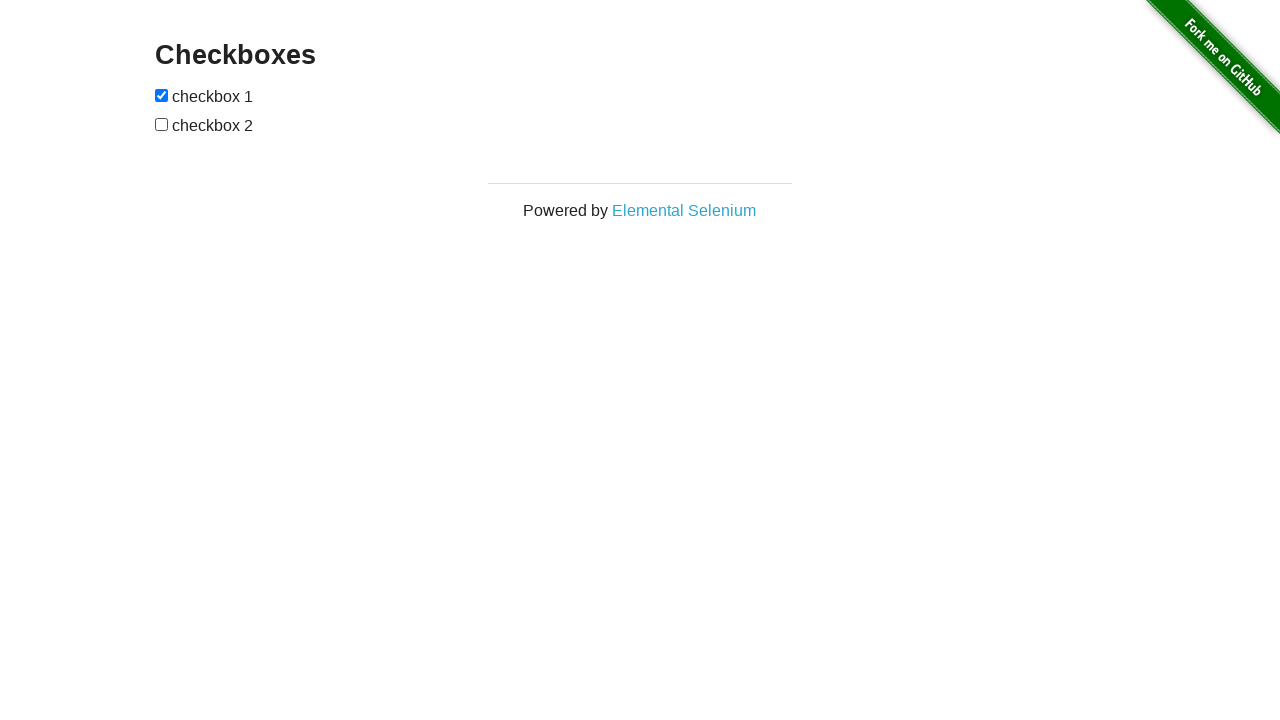

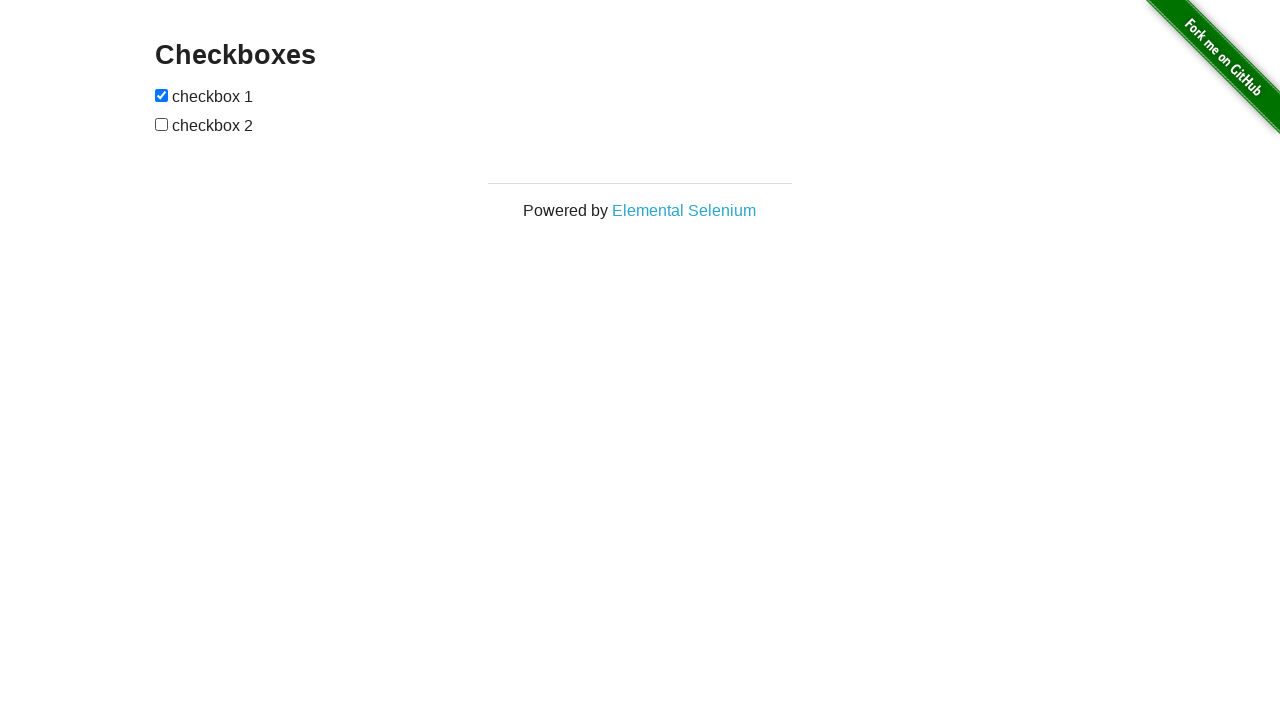